Tests a button that becomes clickable after a delay, waits for it to be enabled, clicks it, and verifies the success message

Starting URL: http://suninjuly.github.io/wait1.html

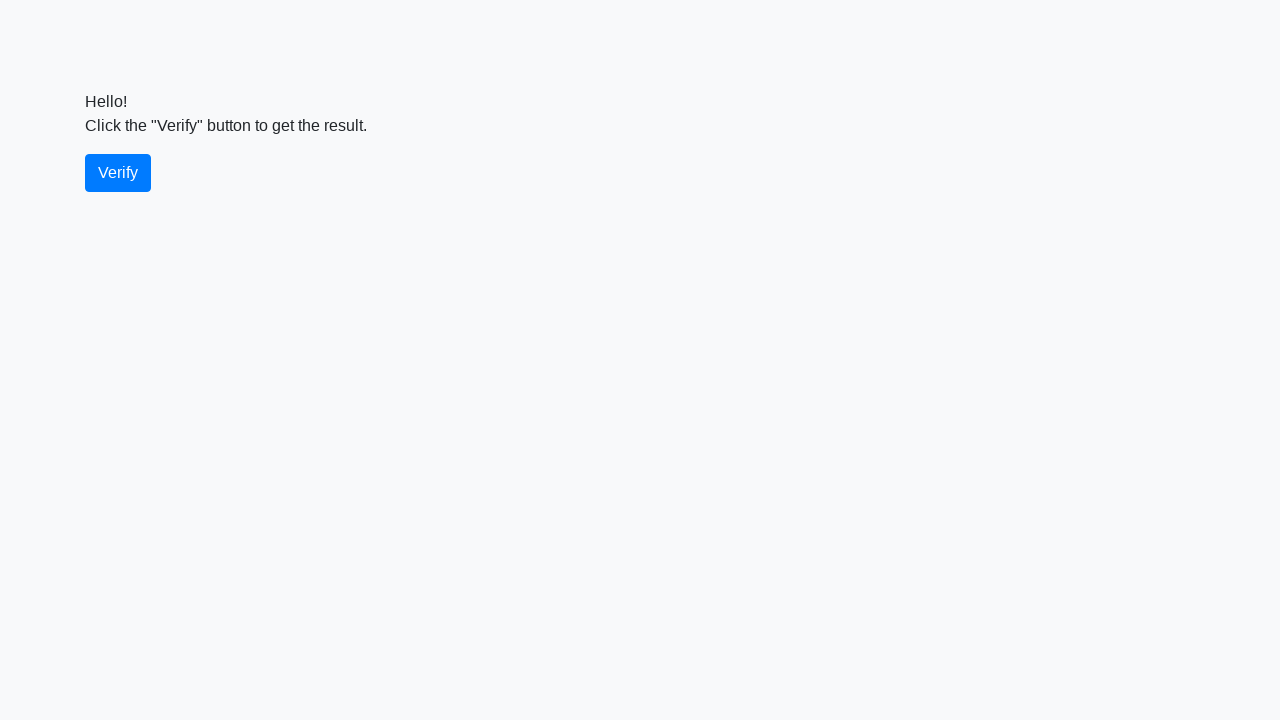

Waited for verify button to become visible
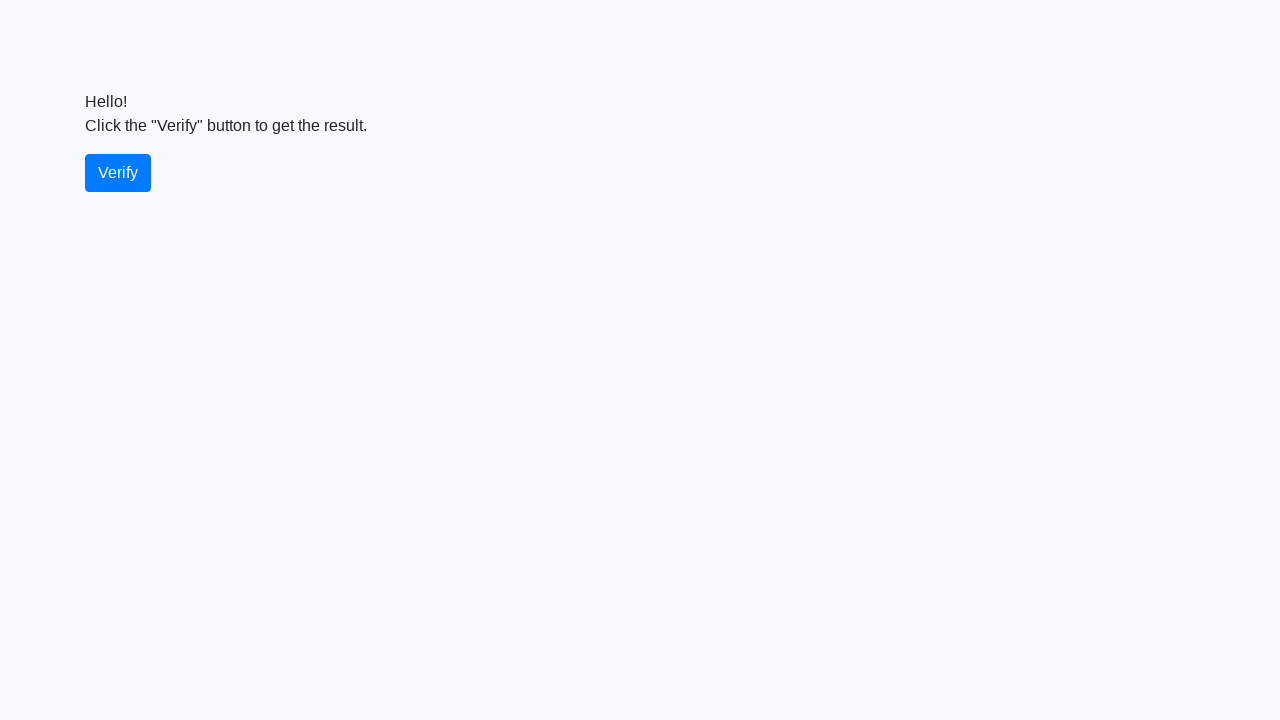

Clicked the verify button at (118, 173) on #verify
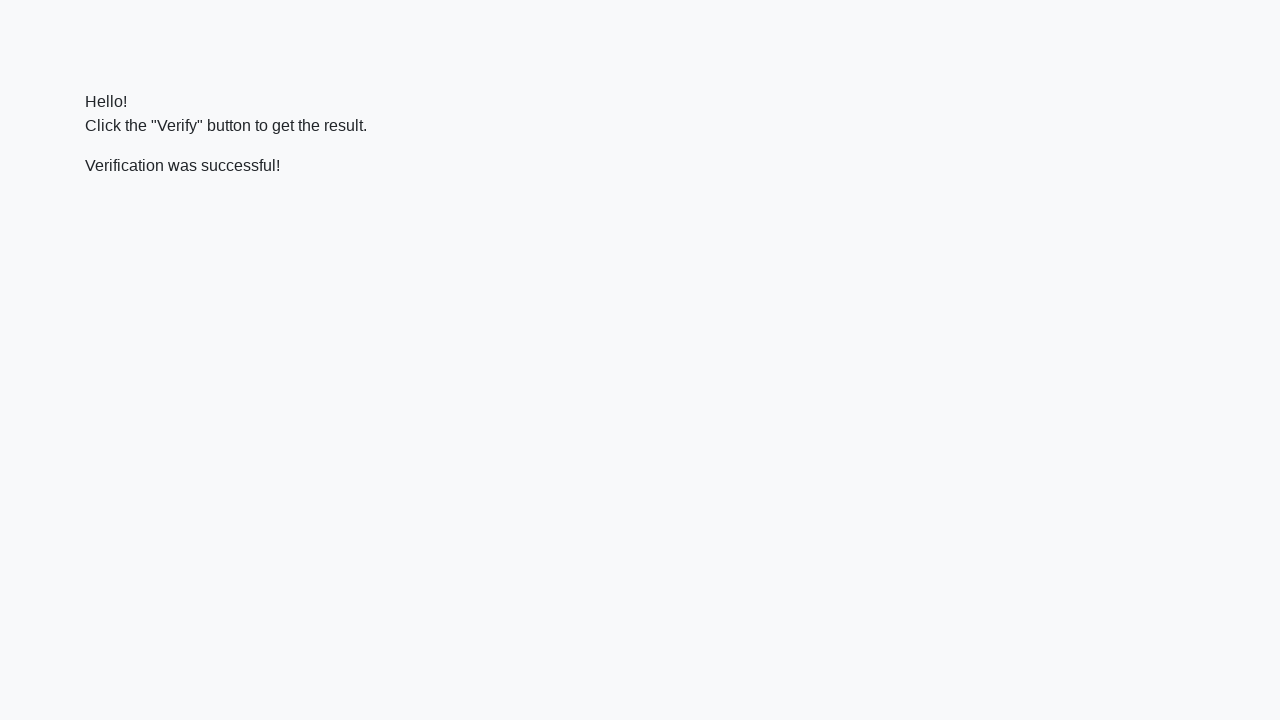

Waited for success message to appear
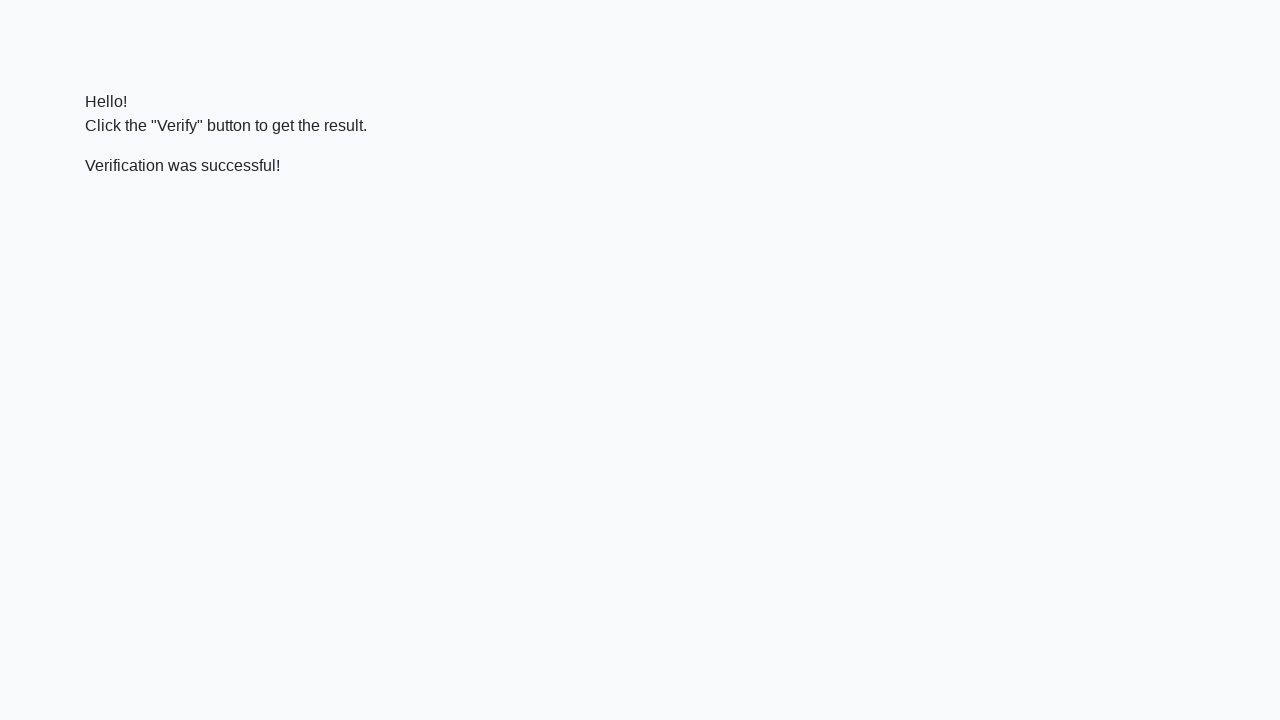

Retrieved success message text
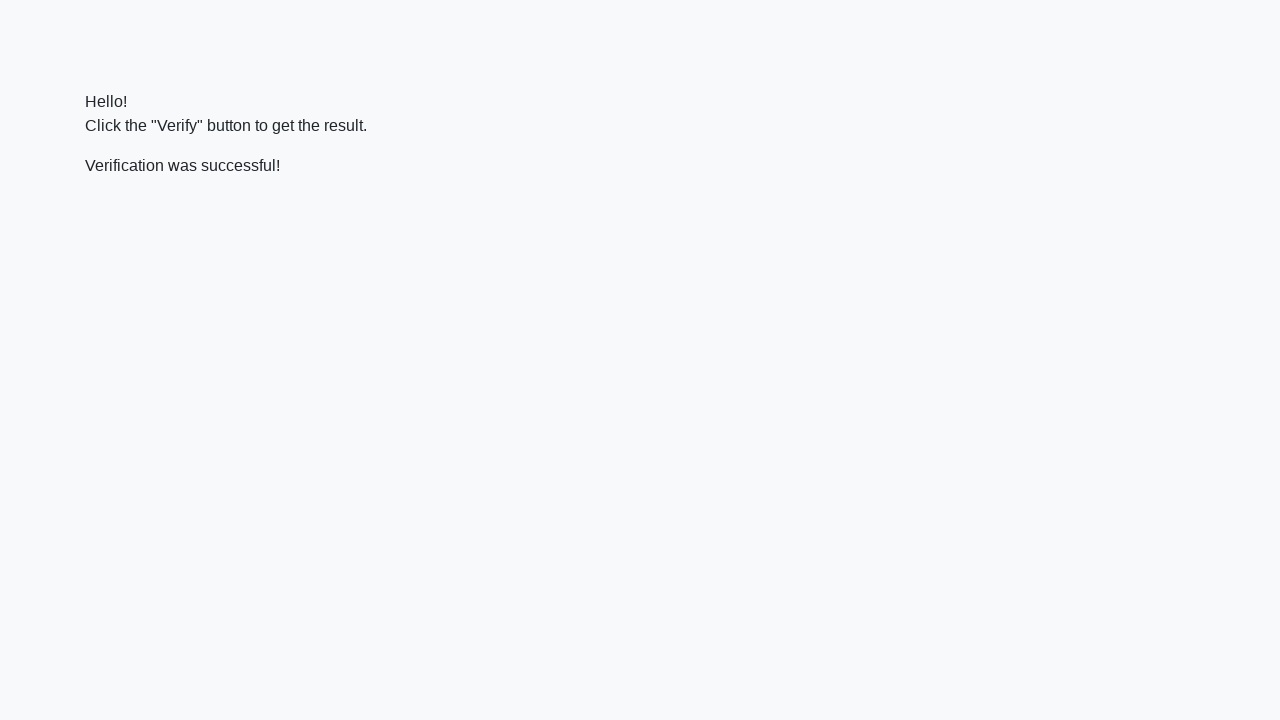

Verified that success message contains 'successful'
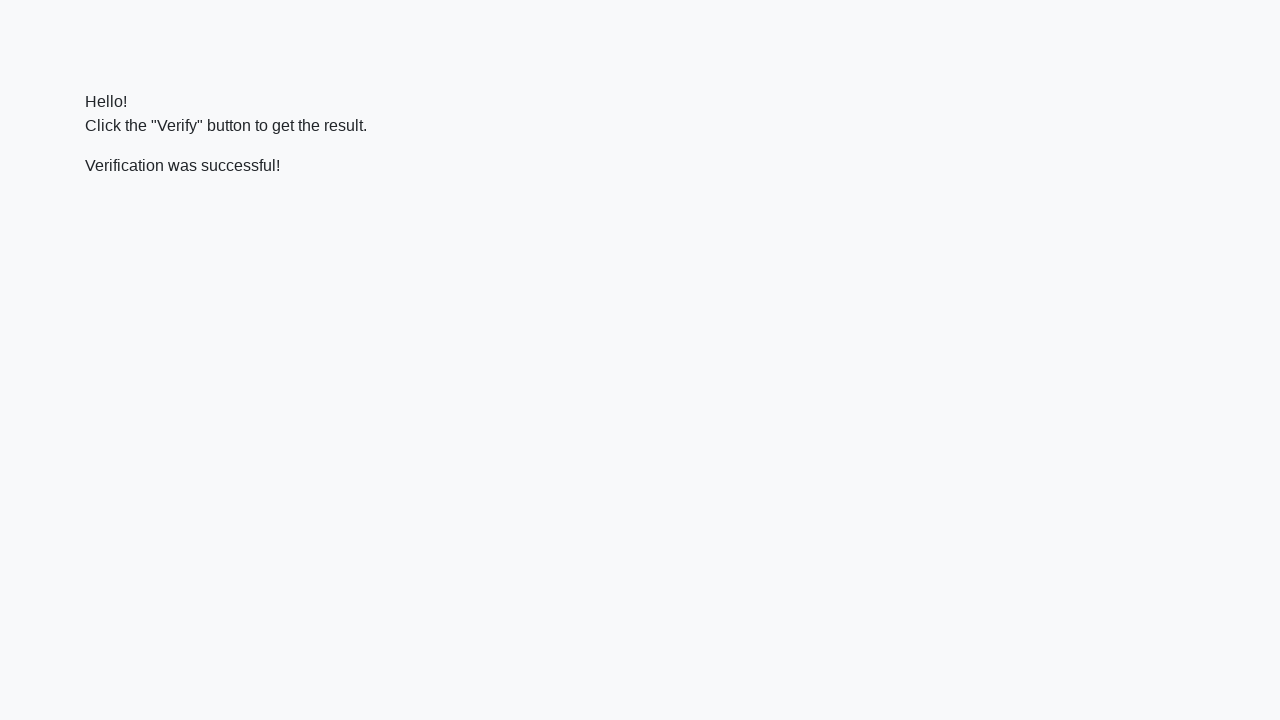

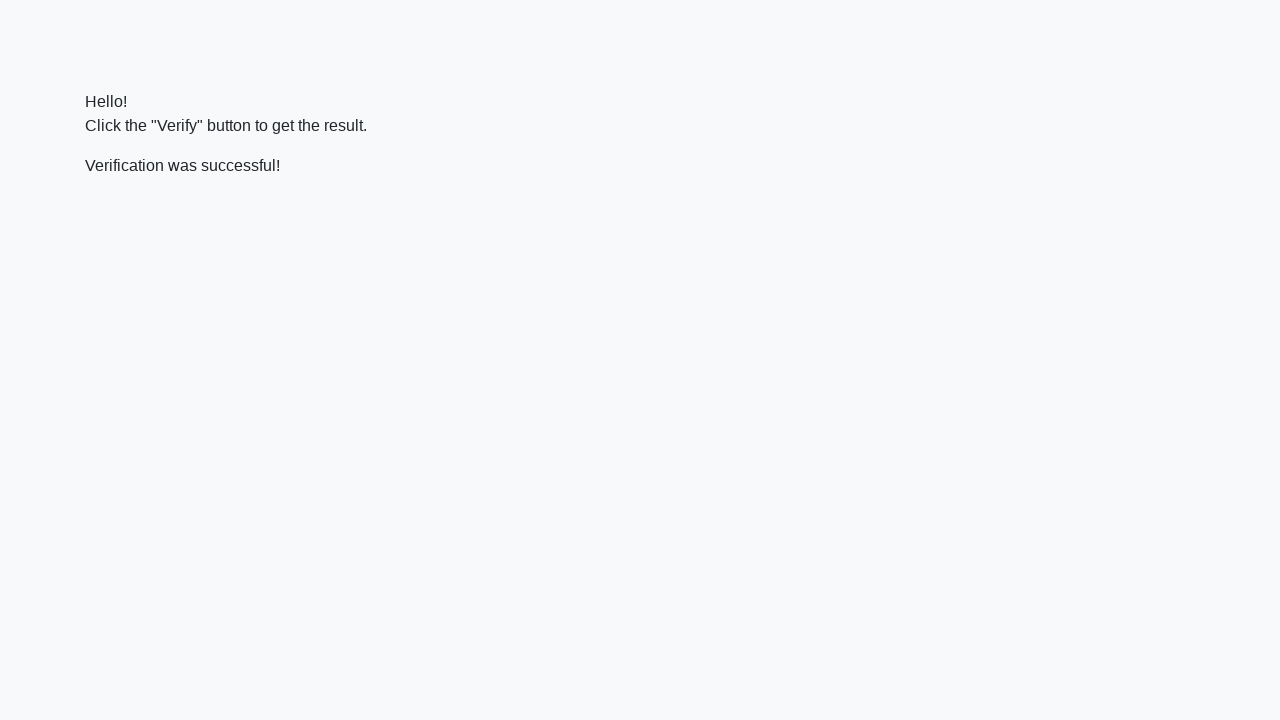